Navigates through VCTC Pune website, visits the Selenium practice page, navigates back, and clicks on the Courses link

Starting URL: https://vctcpune.com/

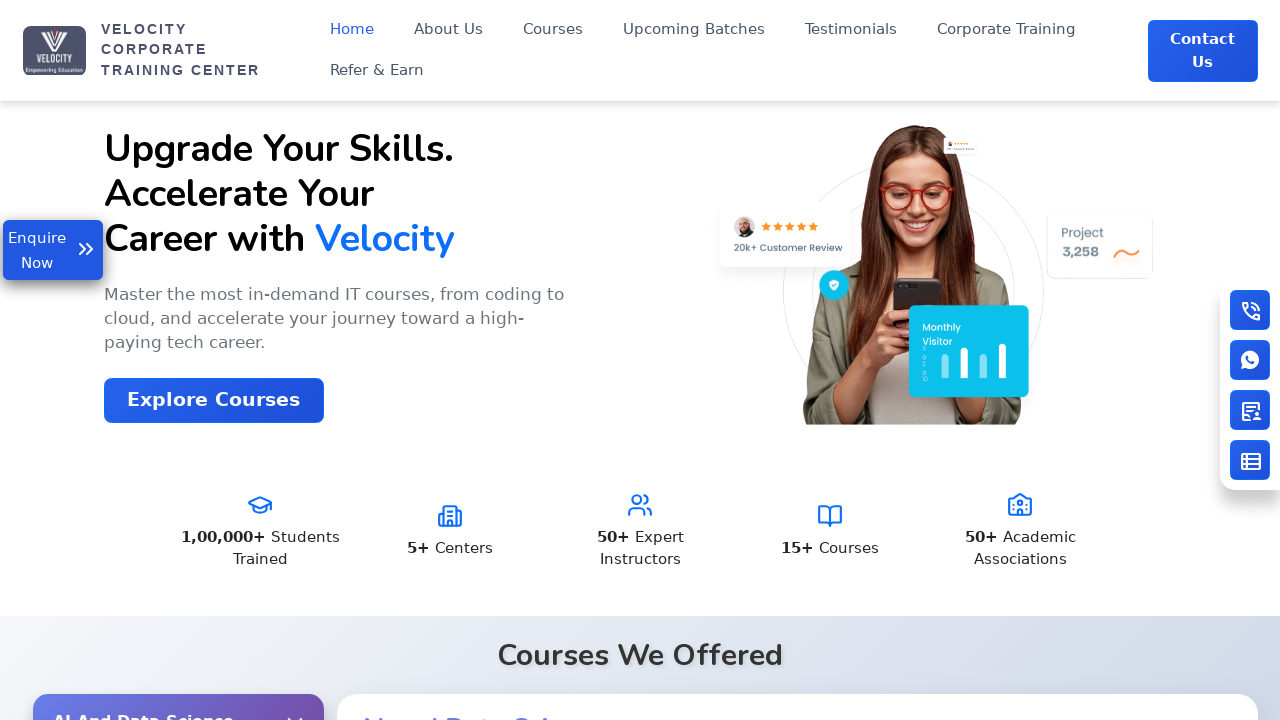

Navigated to VCTC Pune Selenium practice page
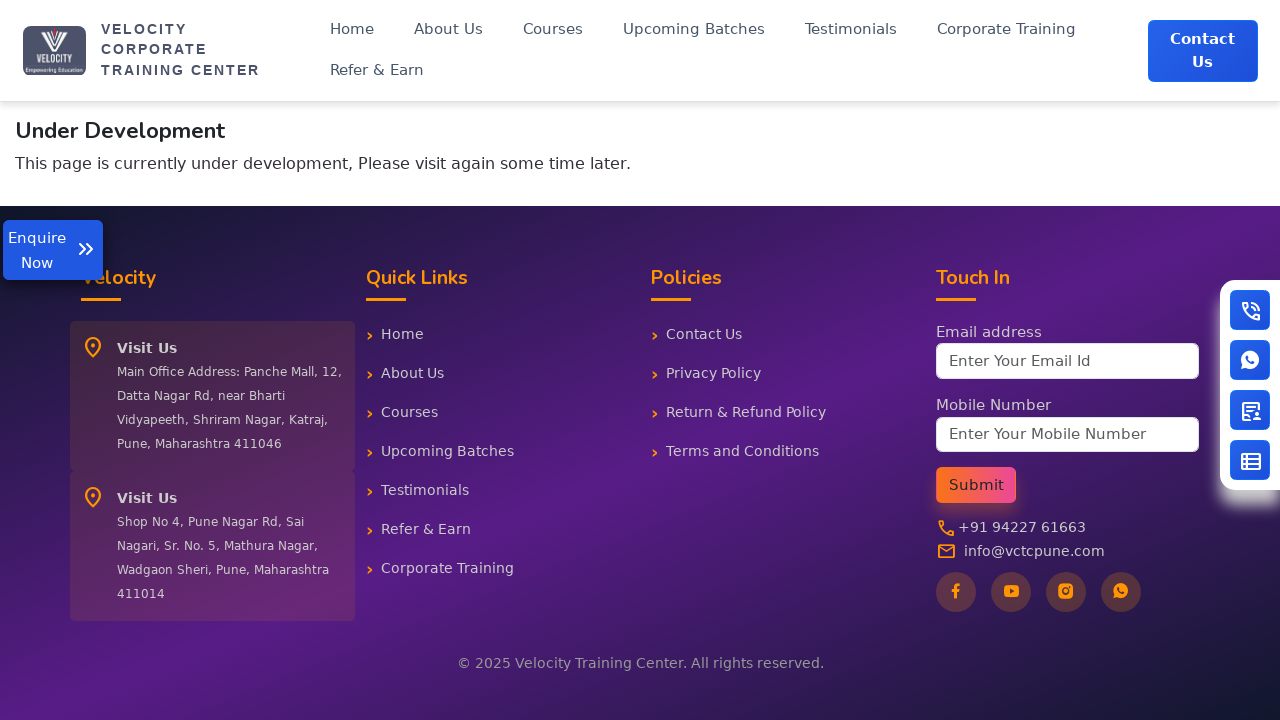

Selenium practice page loaded successfully
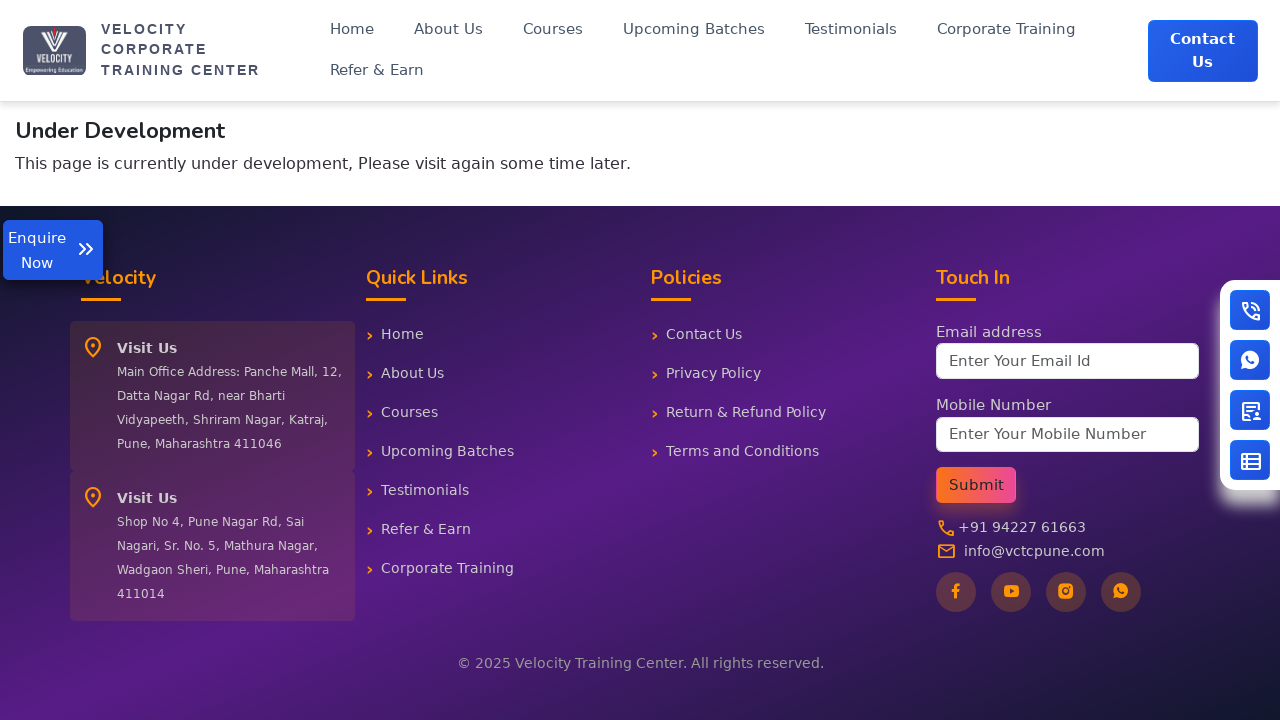

Navigated back to main page
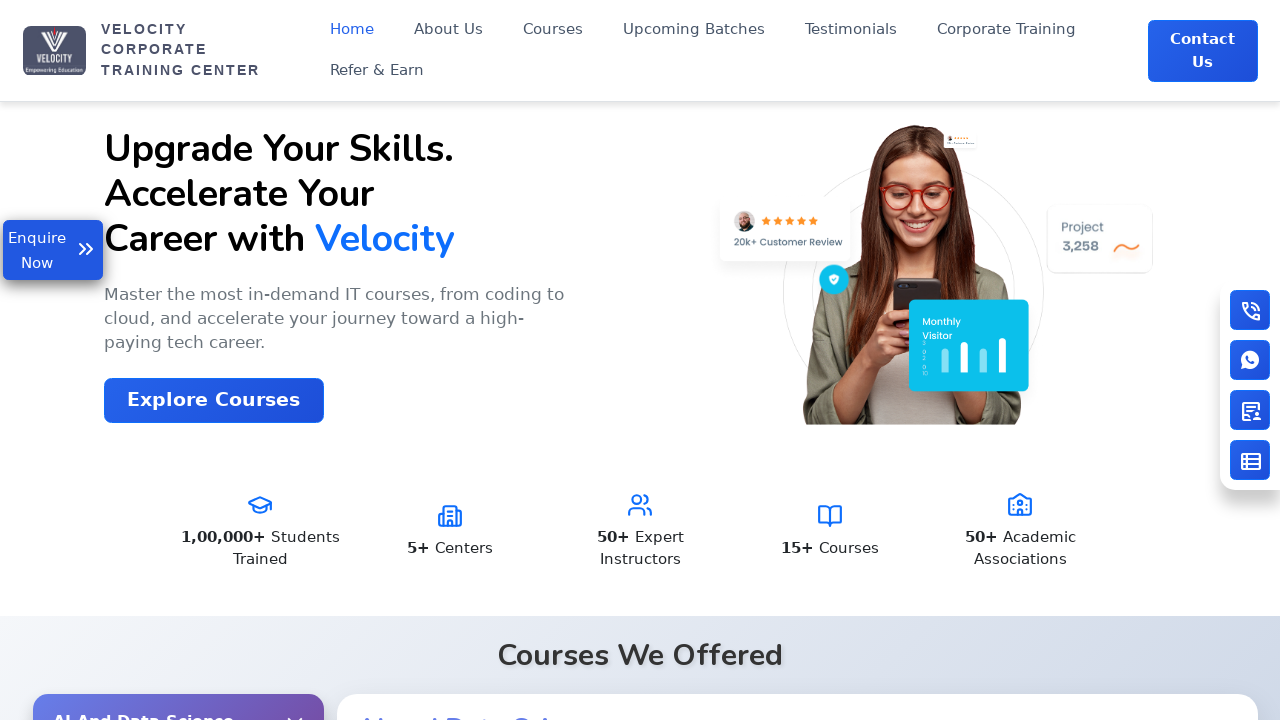

Main page loaded successfully
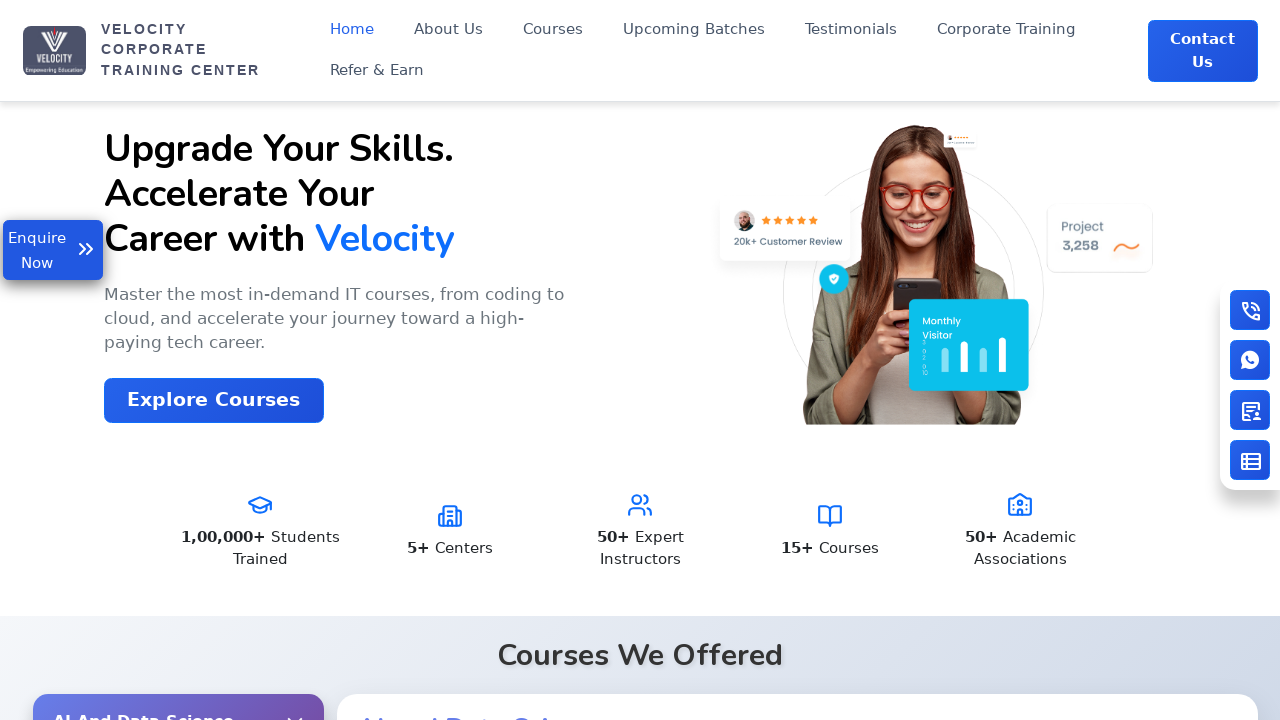

Clicked on Courses link at (553, 30) on xpath=//a[text()='Courses'][1]
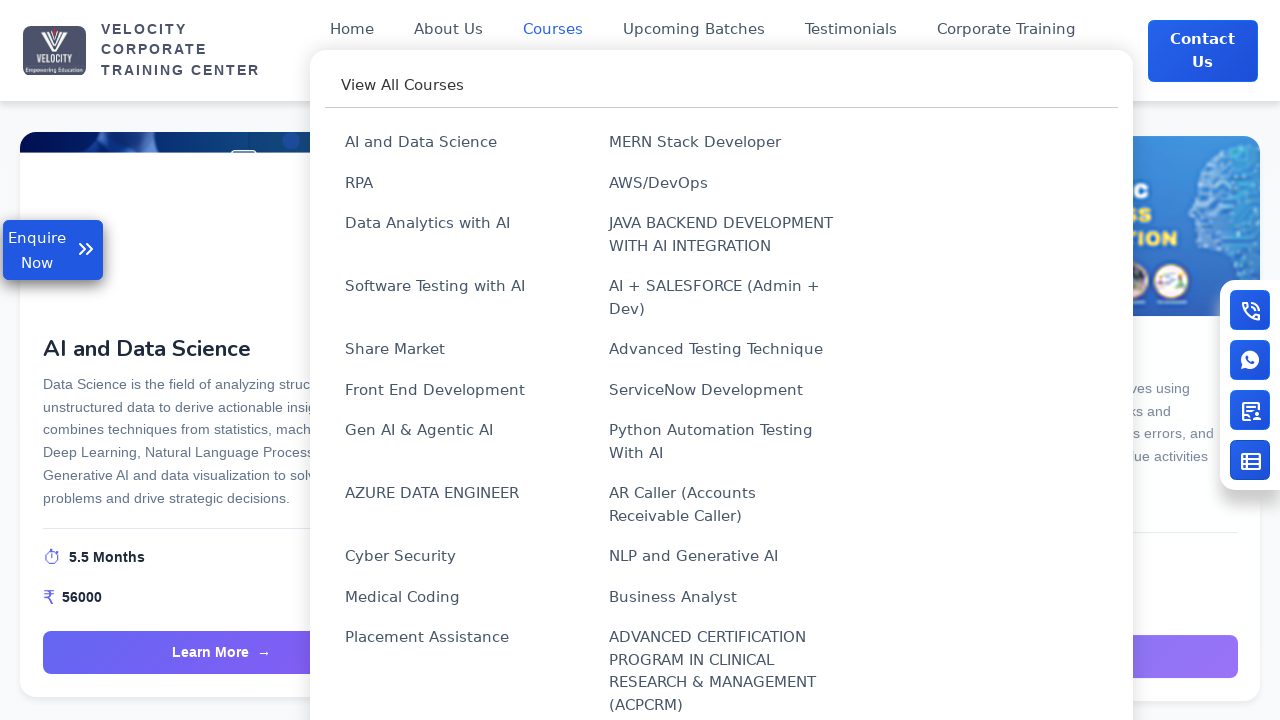

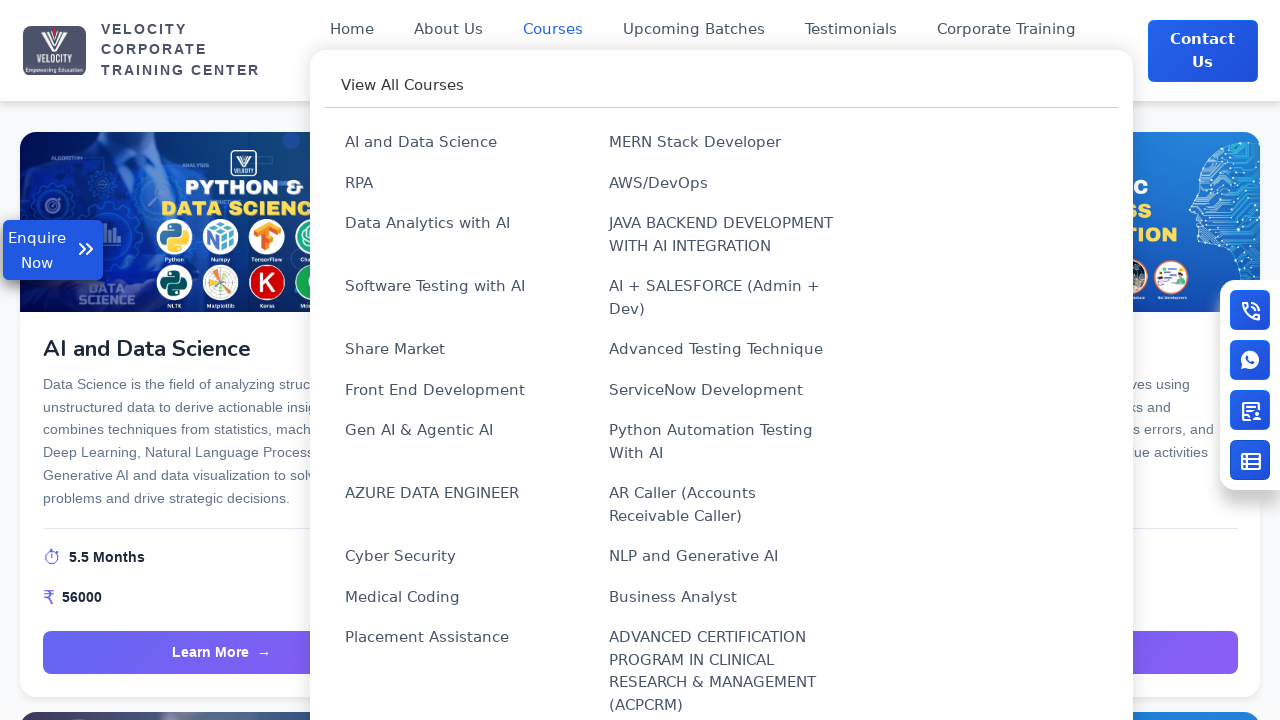